Tests a web form by entering text in an input field and submitting the form, then verifying the success message.

Starting URL: https://www.selenium.dev/selenium/web/web-form.html

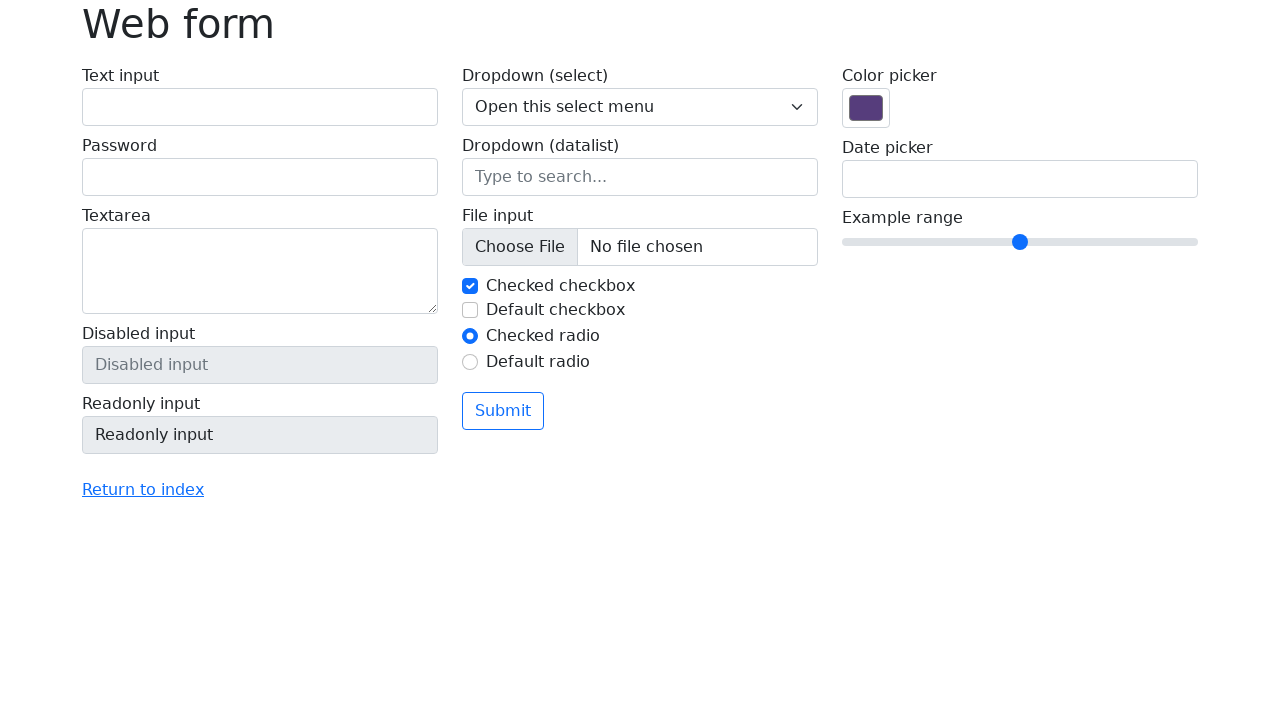

Clicked on text input field at (260, 107) on #my-text-id
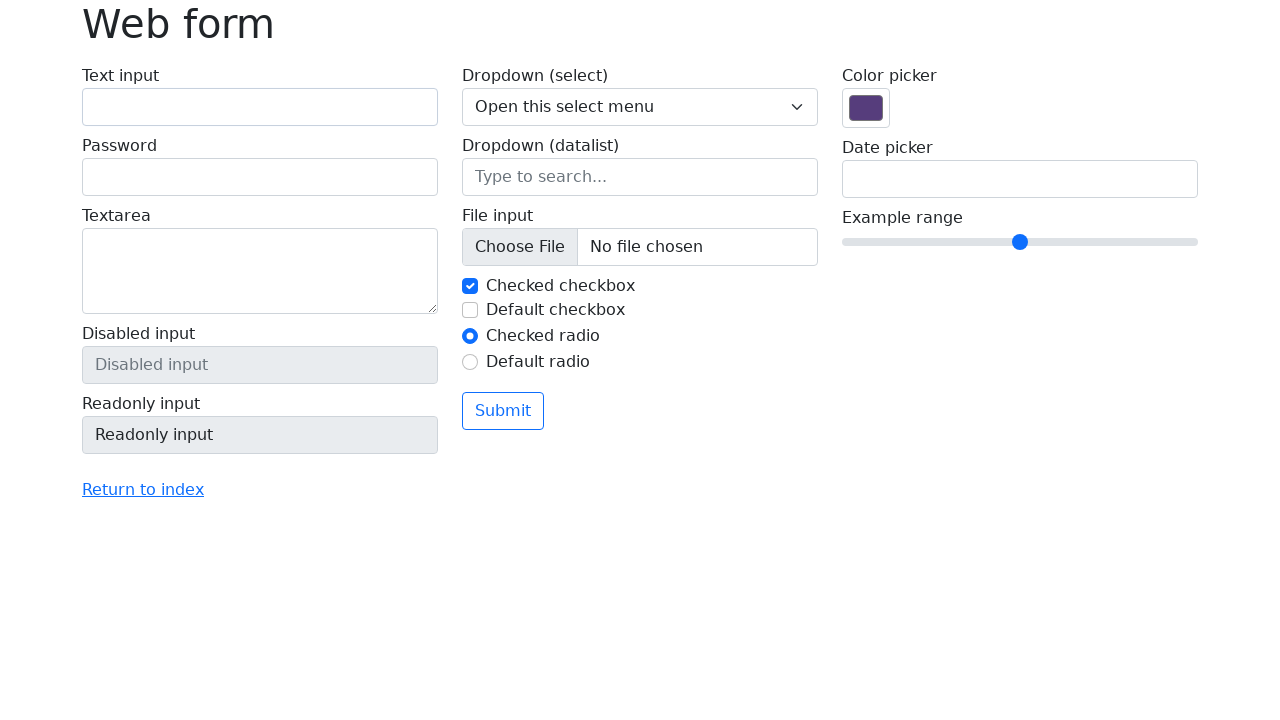

Entered 'Selenium' in text input field on #my-text-id
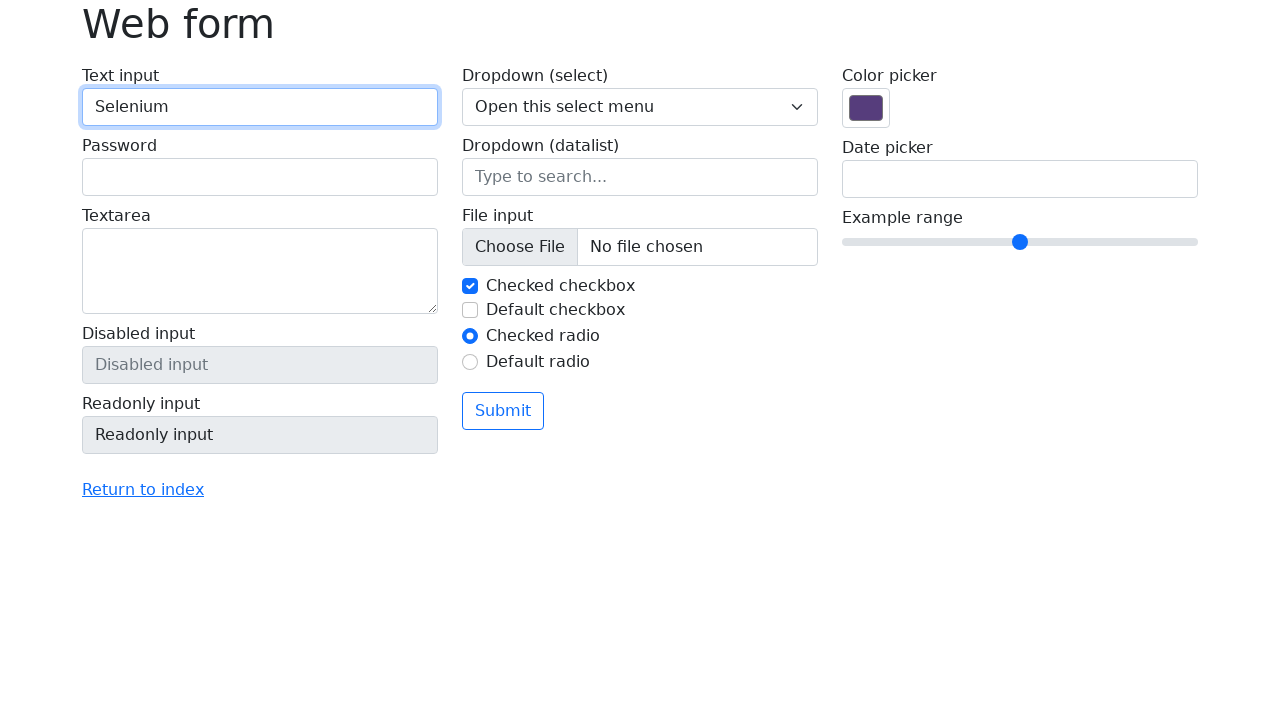

Clicked submit button at (503, 411) on button[type='submit']
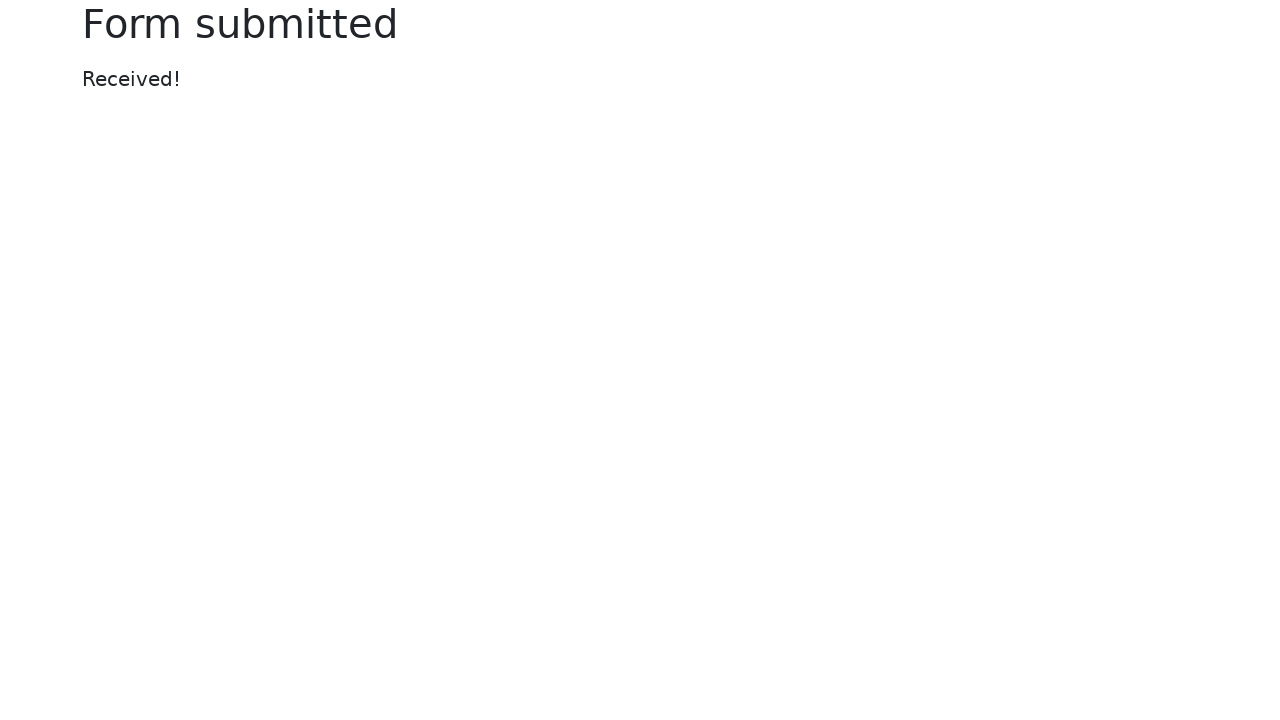

Located success message element
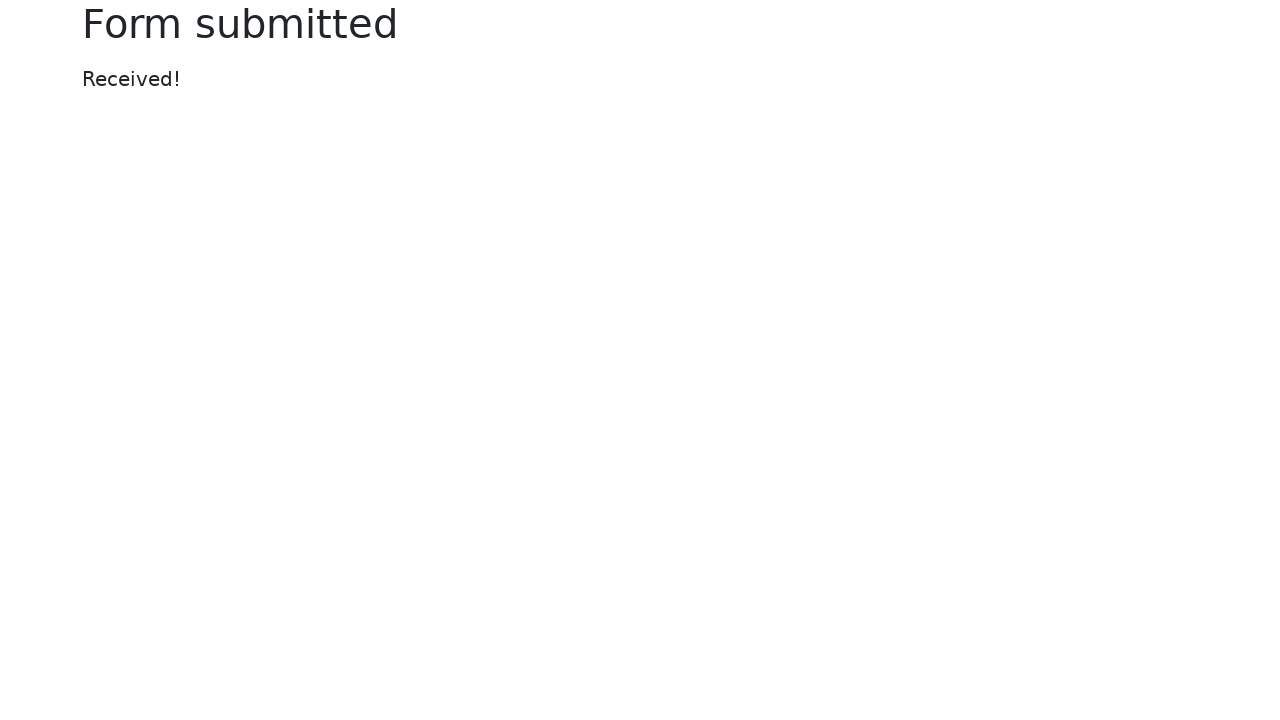

Verified success message displays 'Received!'
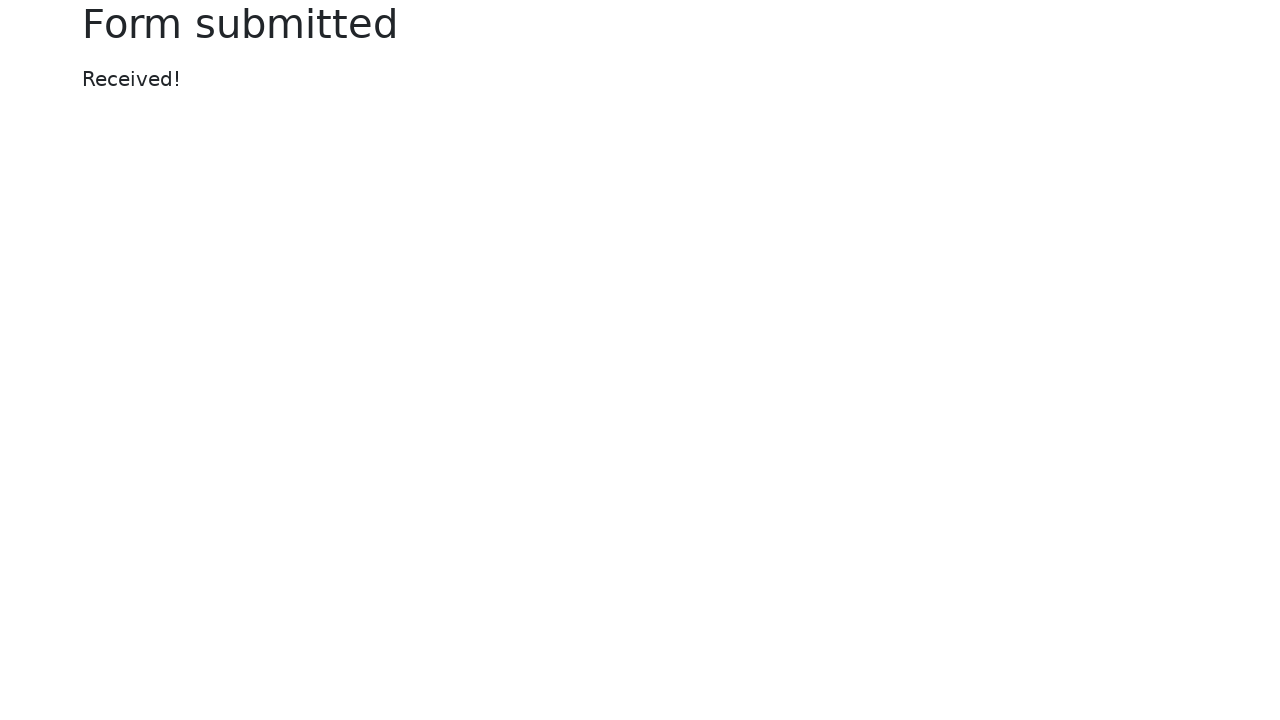

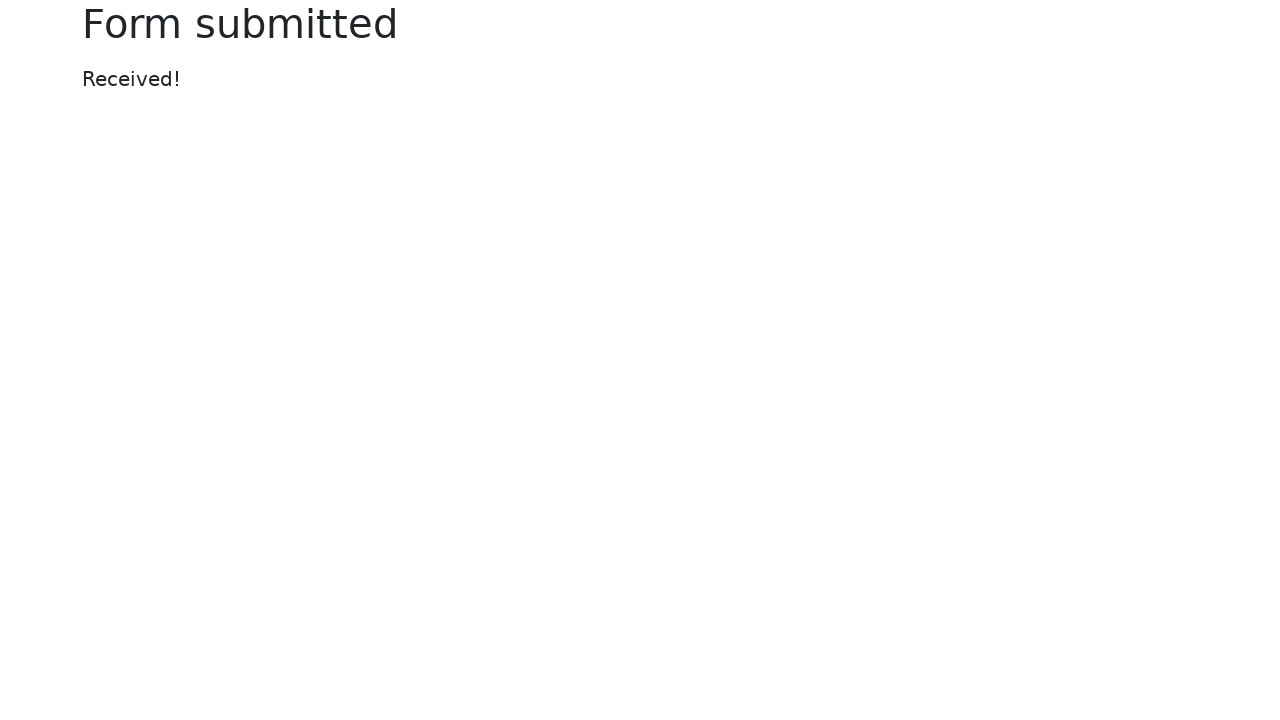